Tests prompt JavaScript alert by clicking the button, entering a custom message in the prompt, accepting it, and verifying the result

Starting URL: https://training-support.net/webelements/alerts

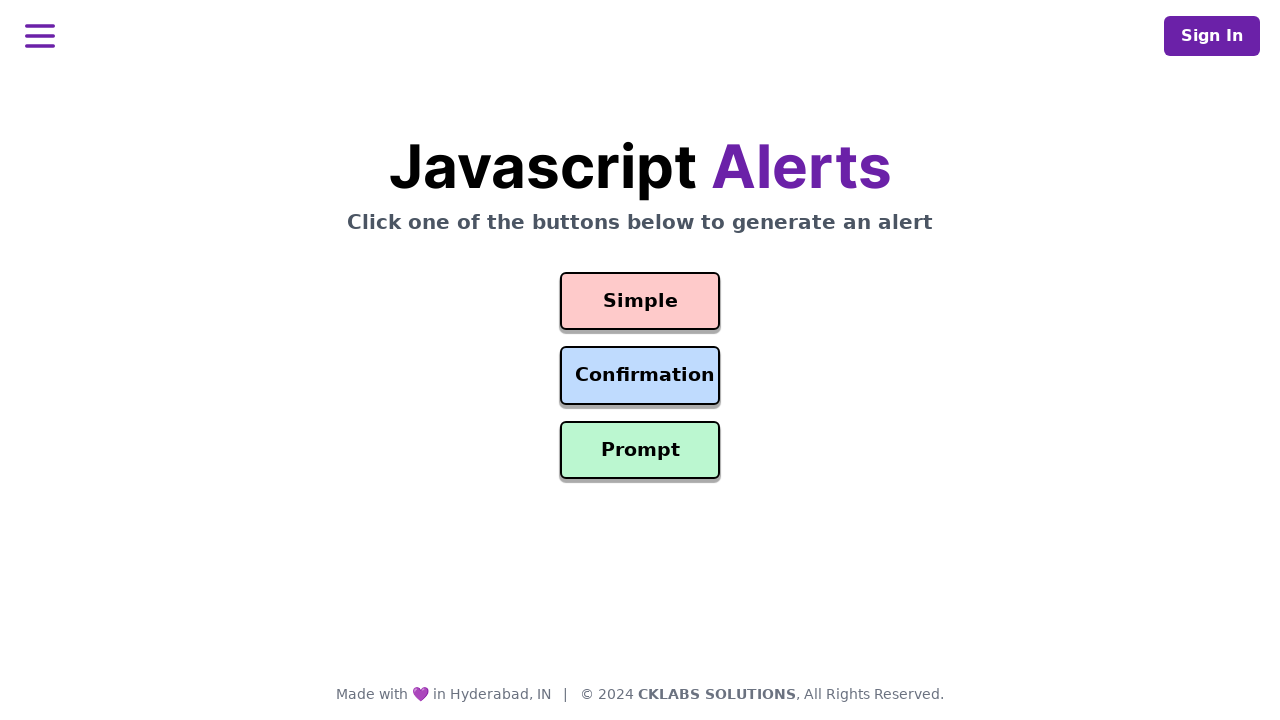

Set up dialog handler to accept prompt with custom message
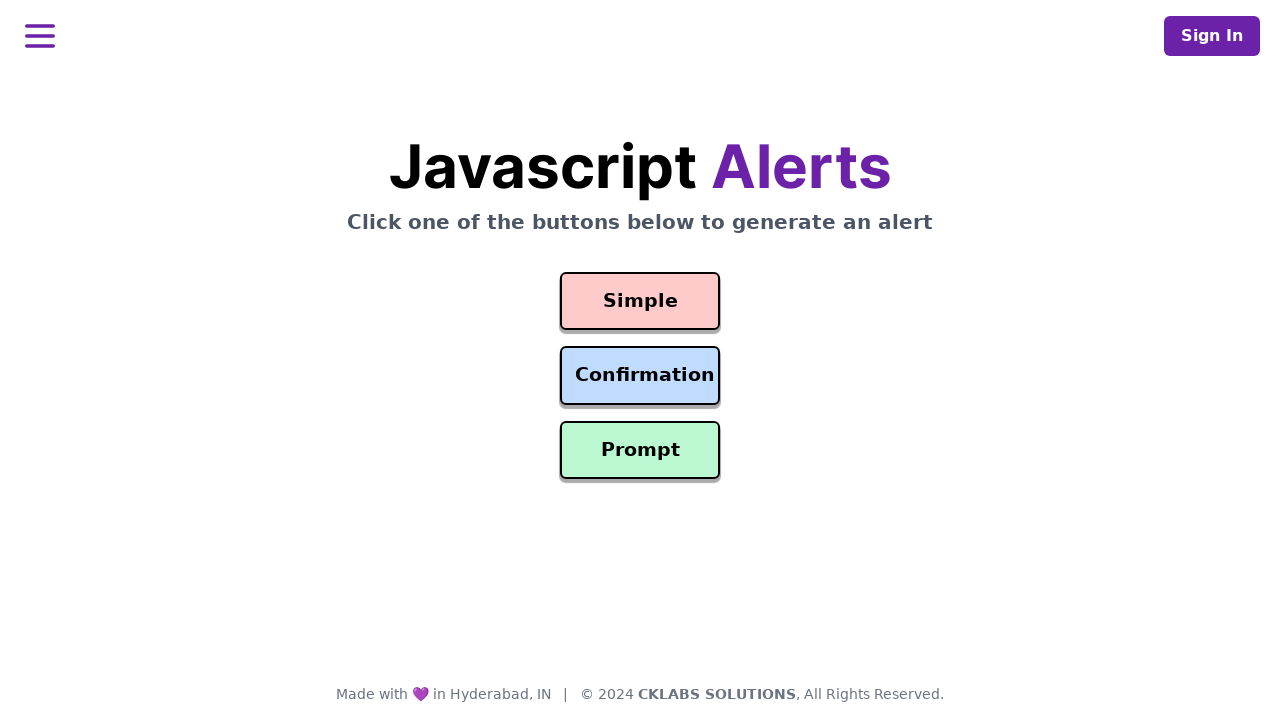

Clicked the Prompt Alert button at (640, 450) on #prompt
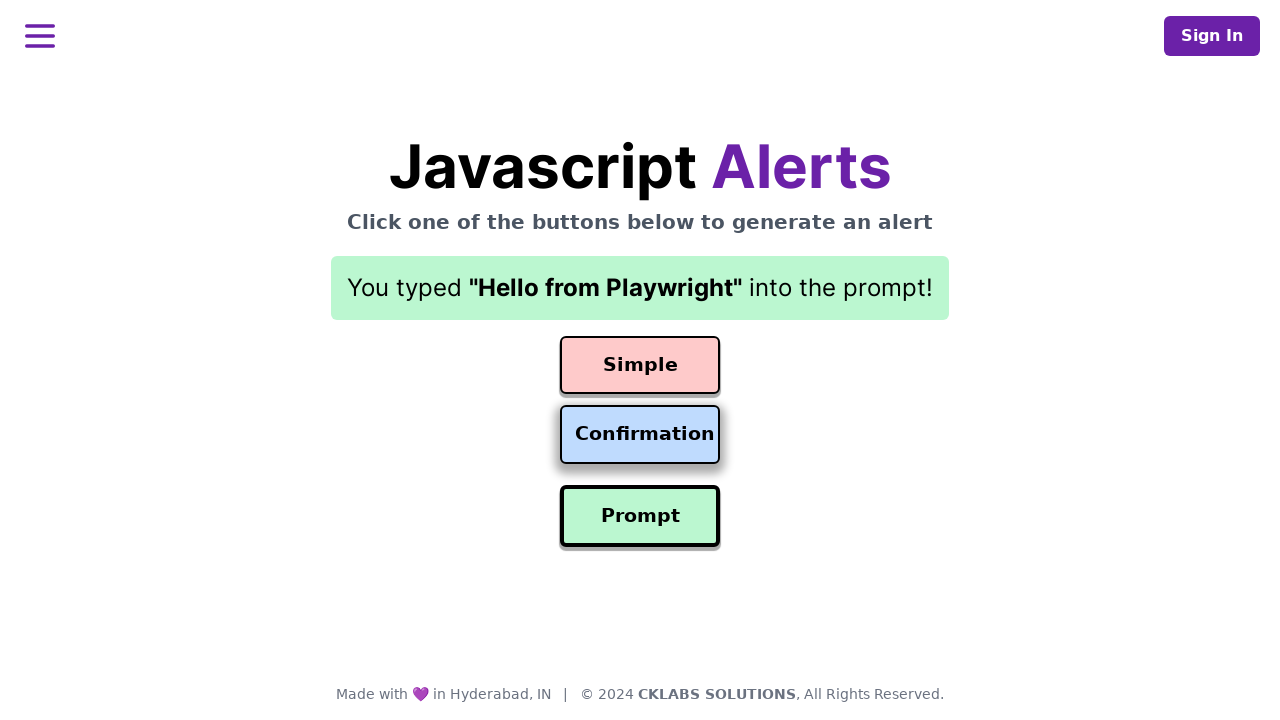

Result text updated after accepting prompt with 'Hello from Playwright'
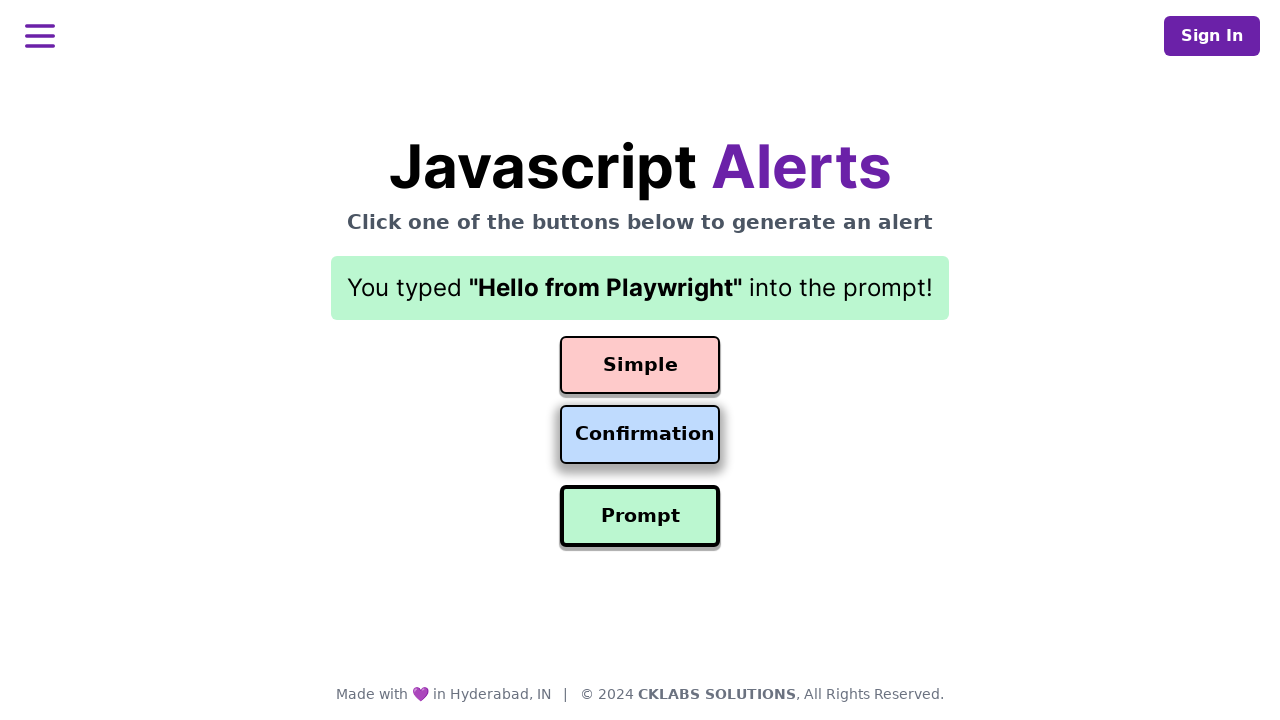

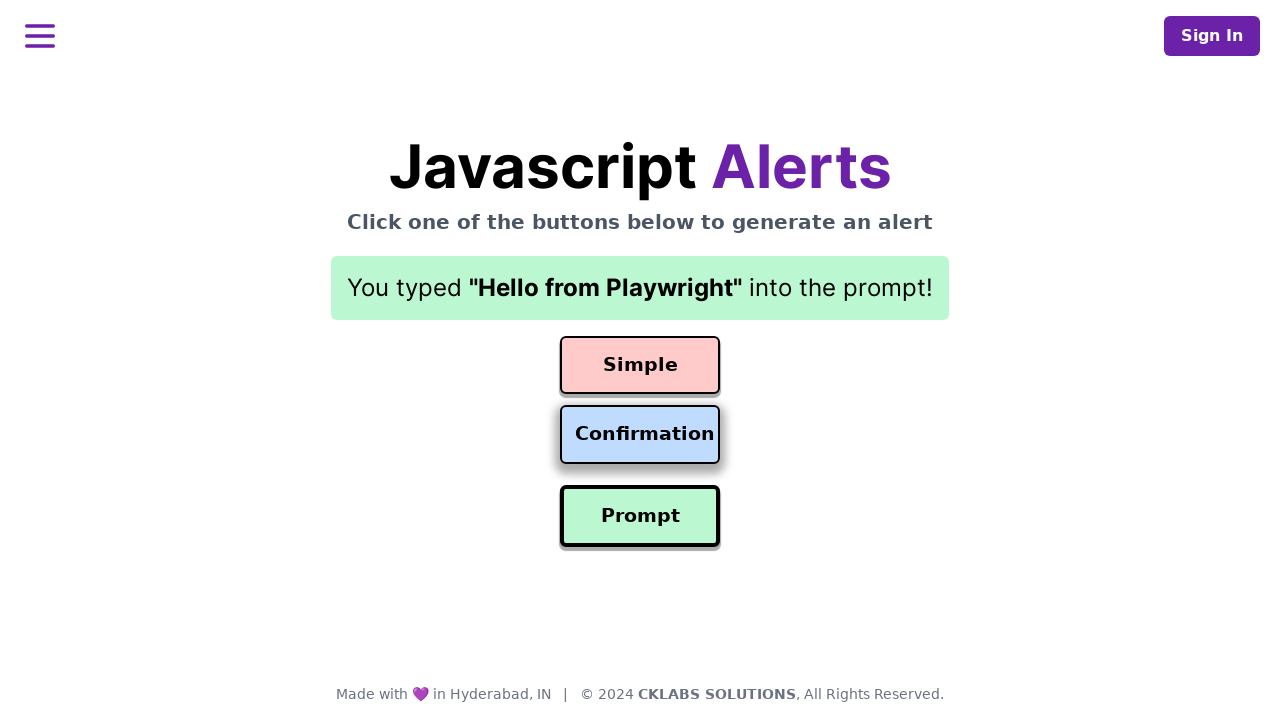